Navigates to Rediff Money page and verifies the BSE indices web table is displayed with rows and columns

Starting URL: https://money.rediff.com/index.html

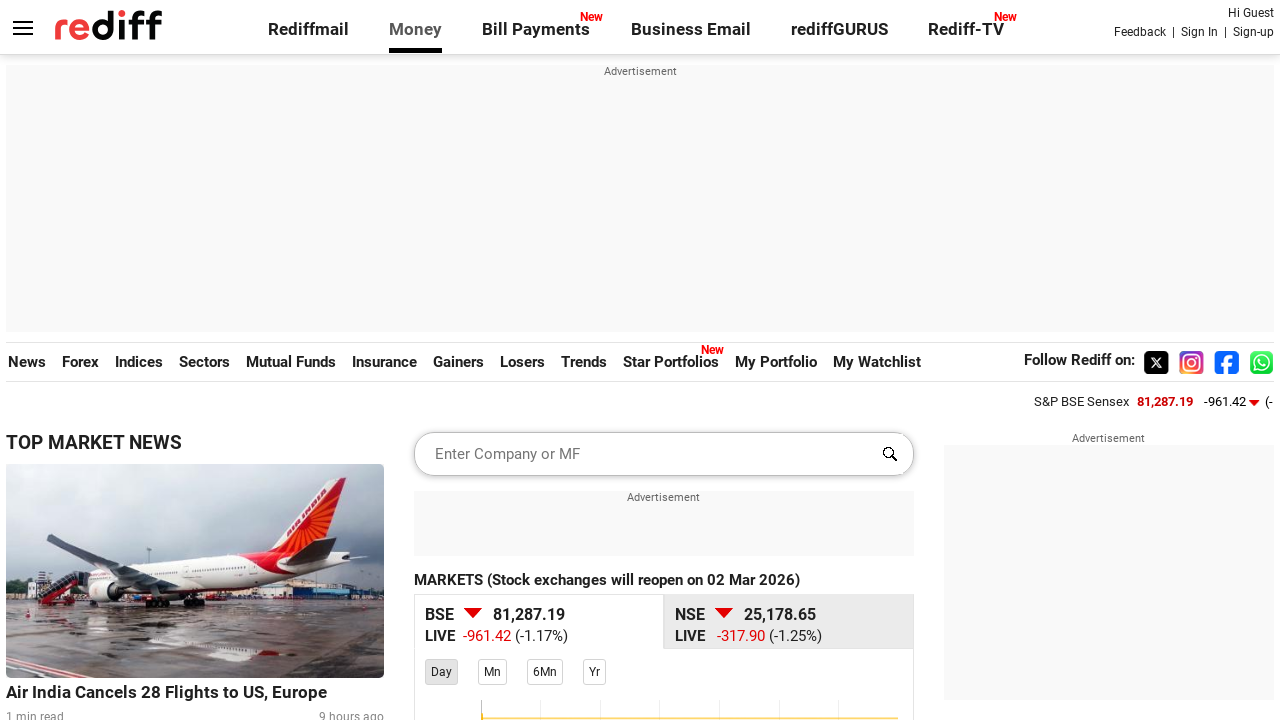

Navigated to Rediff Money page
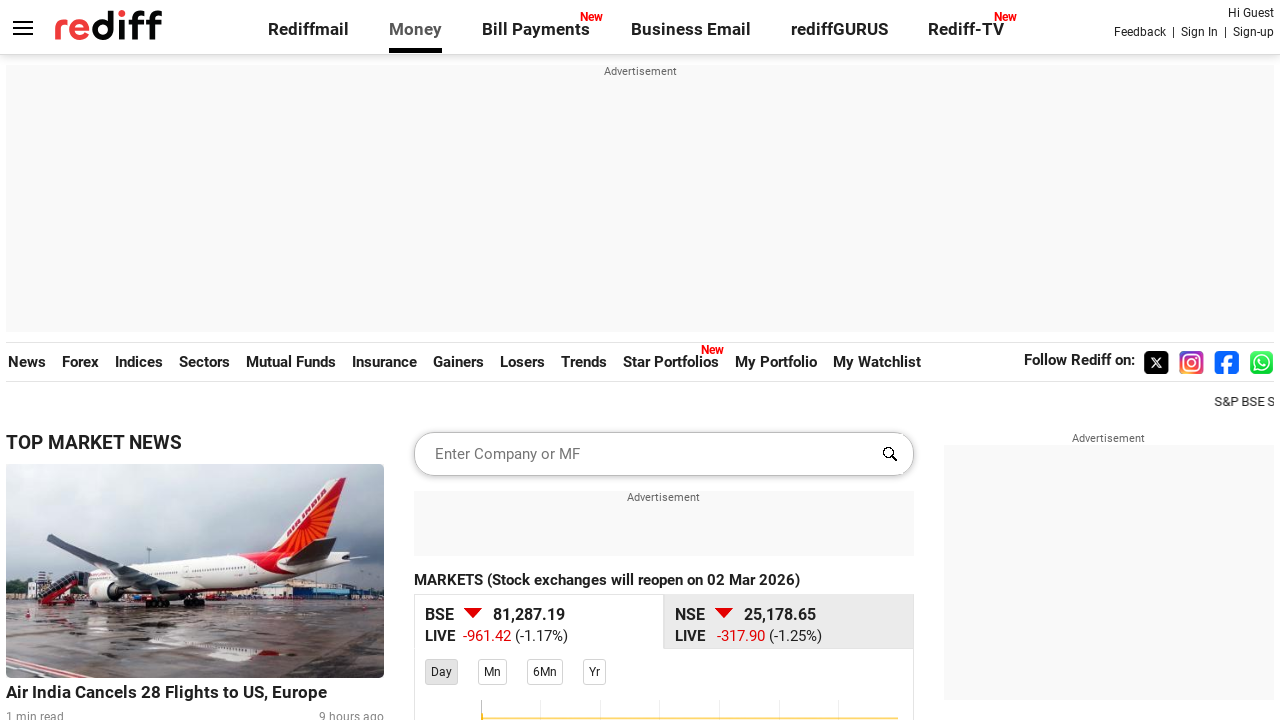

BSE indices table div loaded
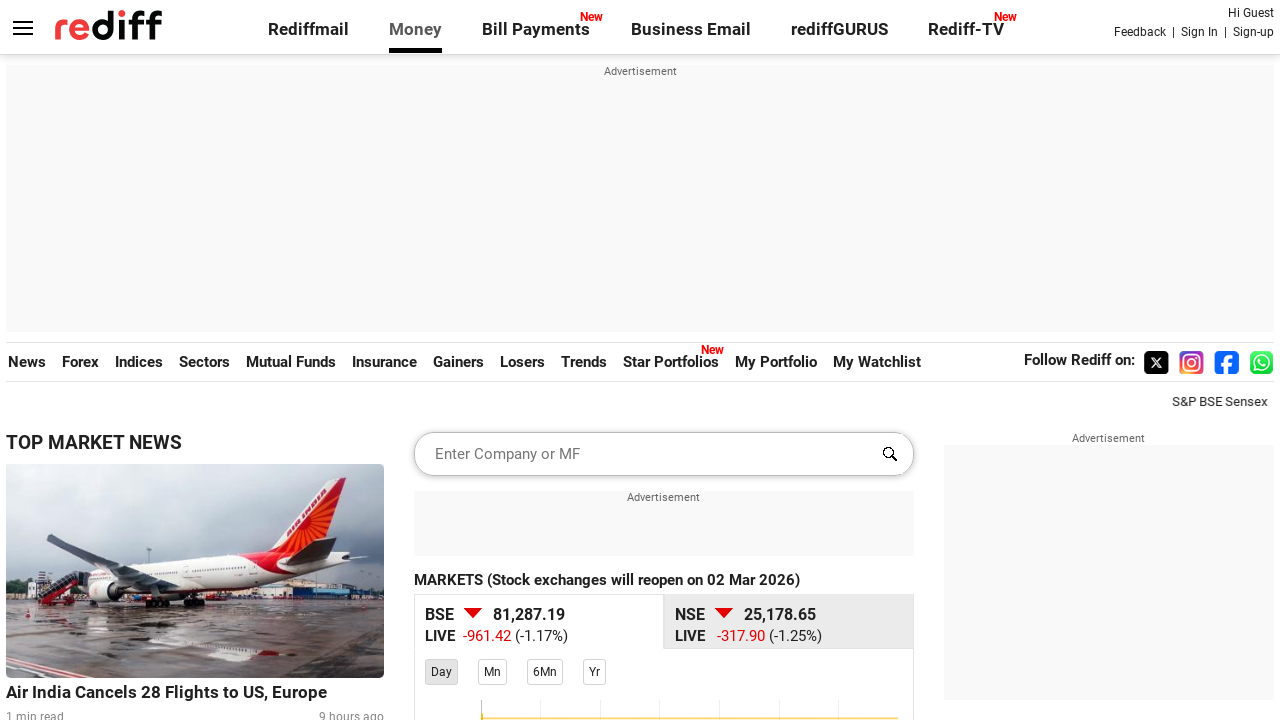

First row in BSE indices table is visible
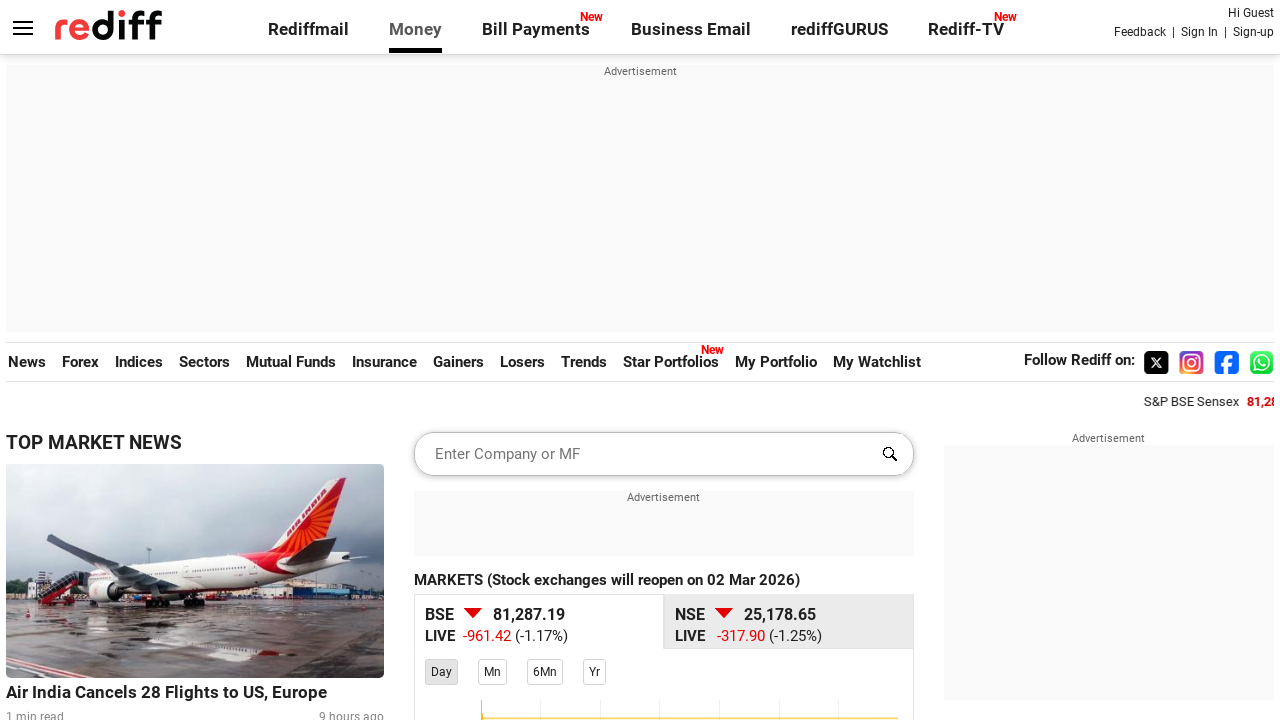

Columns in first row of BSE indices table are visible
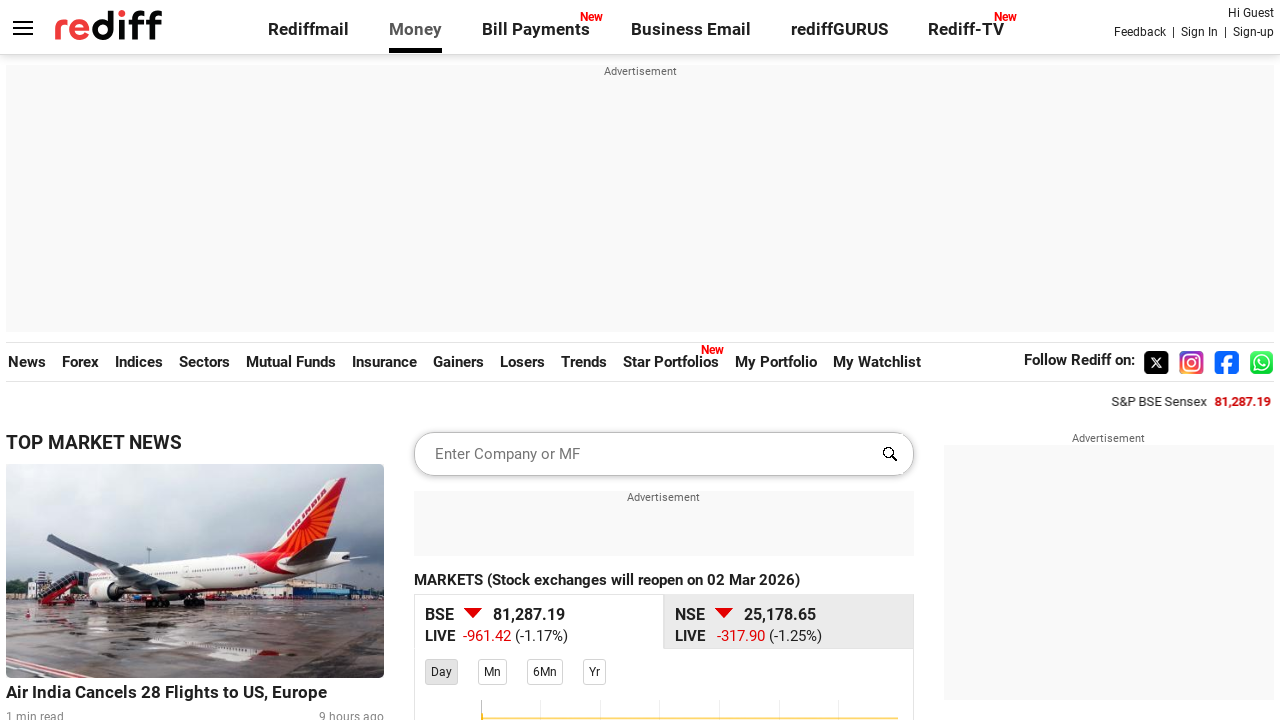

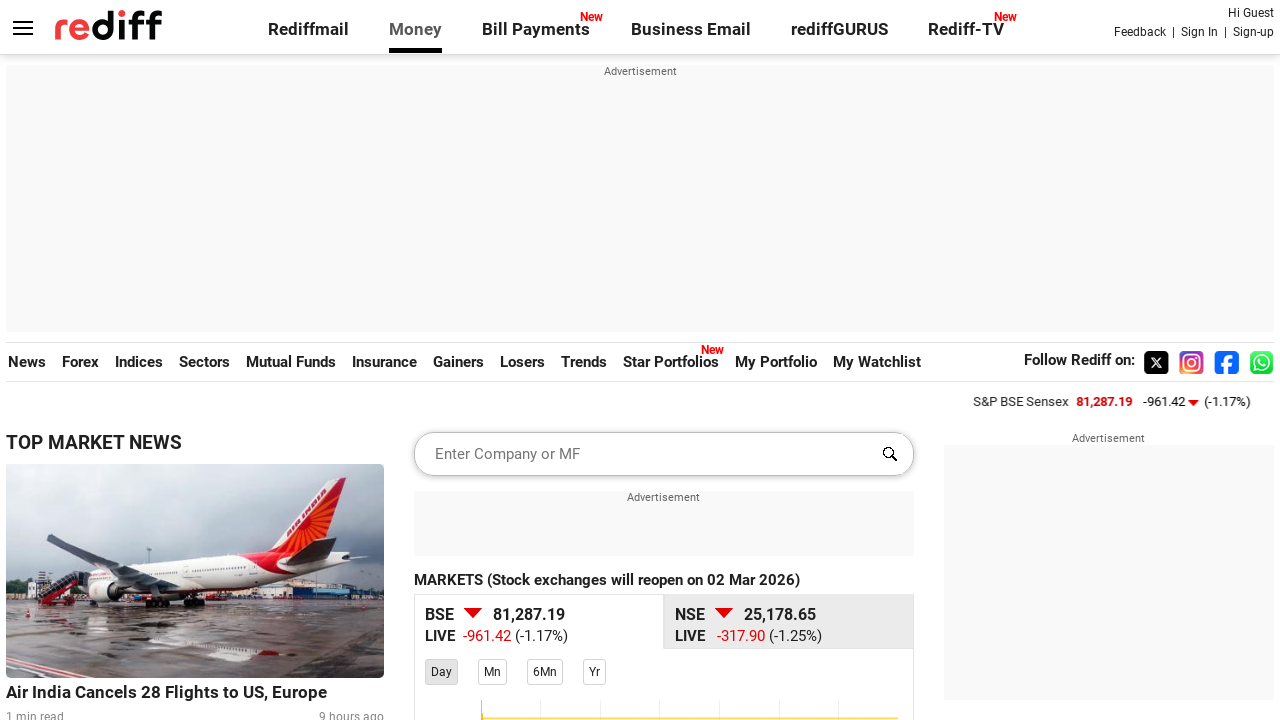